Waits for a price to drop to $100, clicks the book button, solves a mathematical problem, and submits the answer

Starting URL: http://suninjuly.github.io/explicit_wait2.html

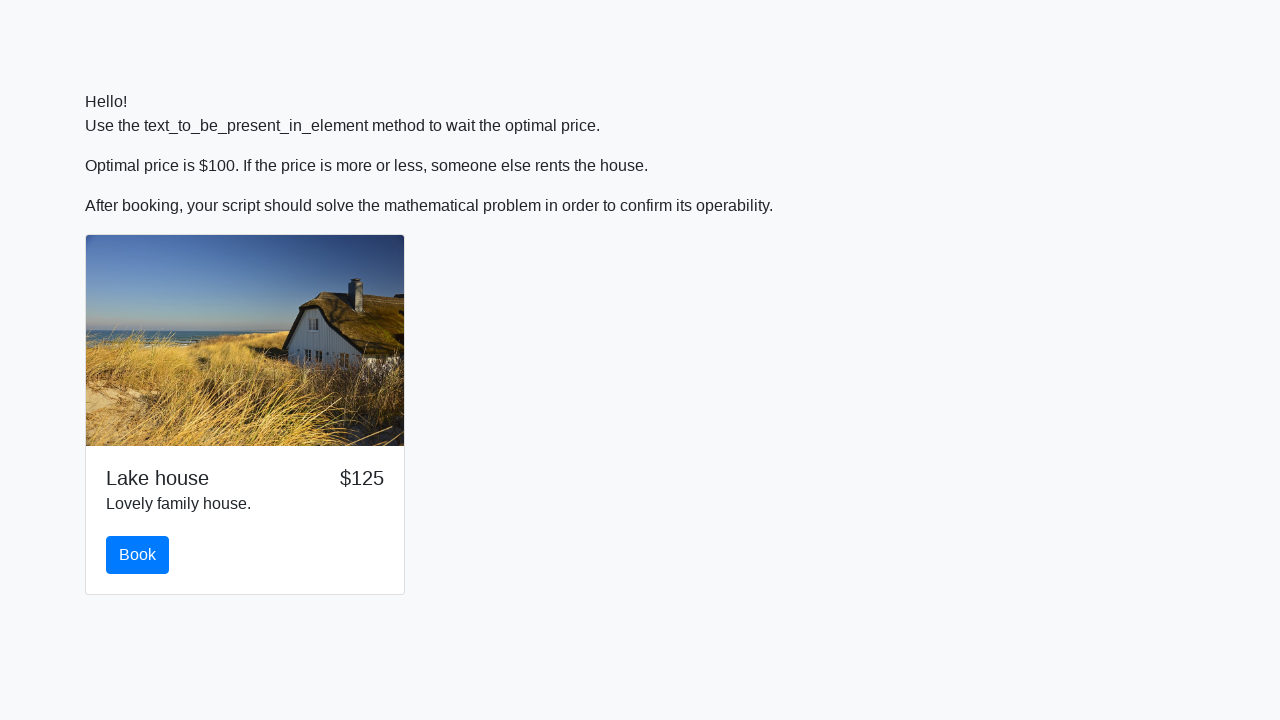

Waited for price to drop to $100
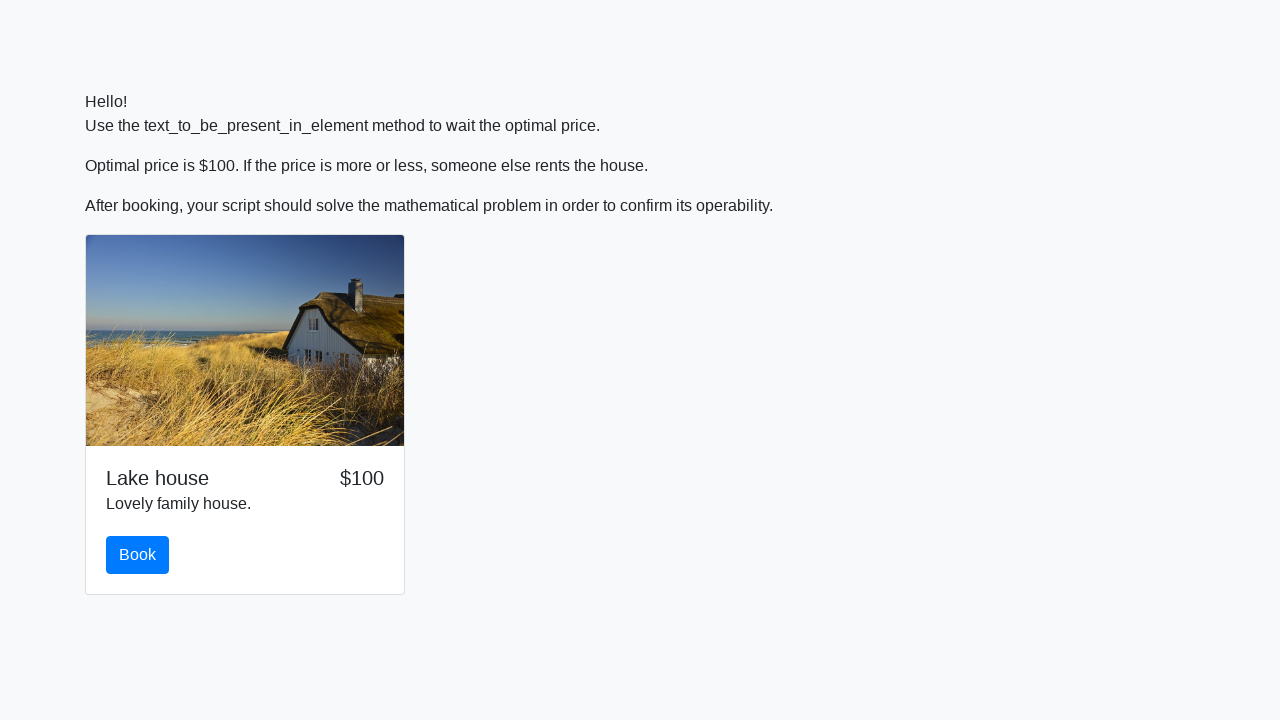

Clicked the book button at (138, 555) on #book
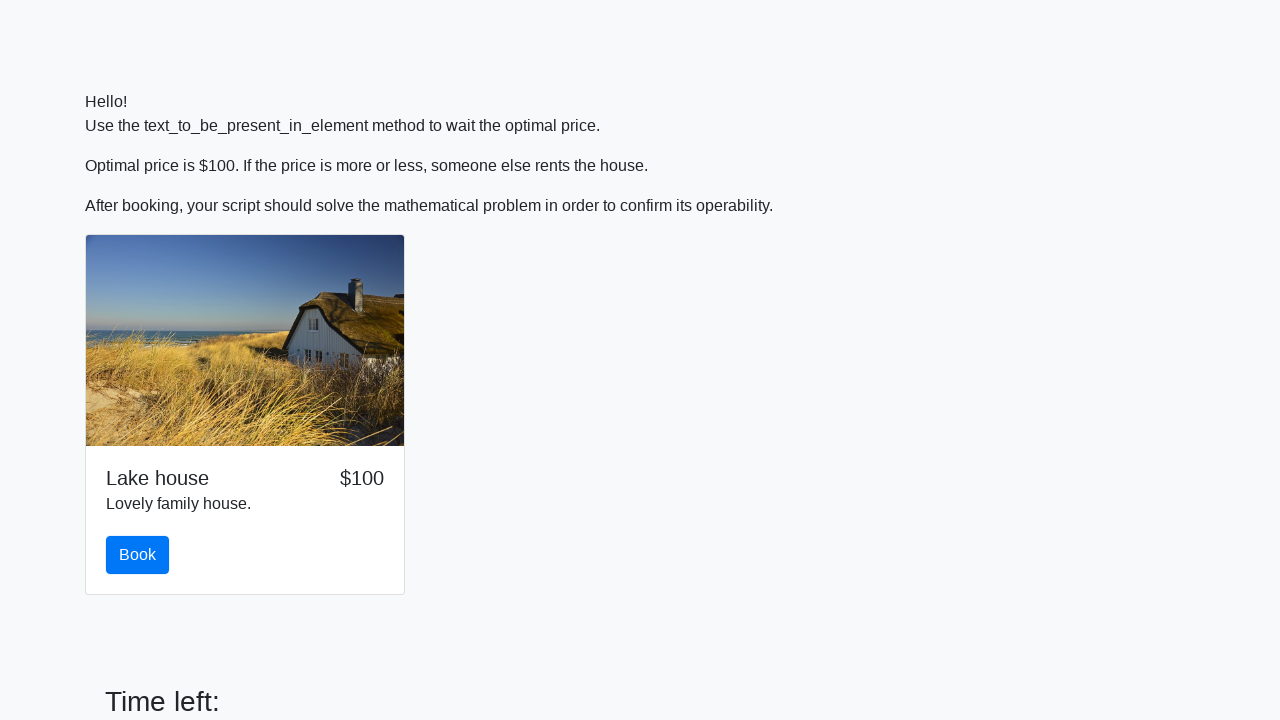

Retrieved input value for calculation: 17
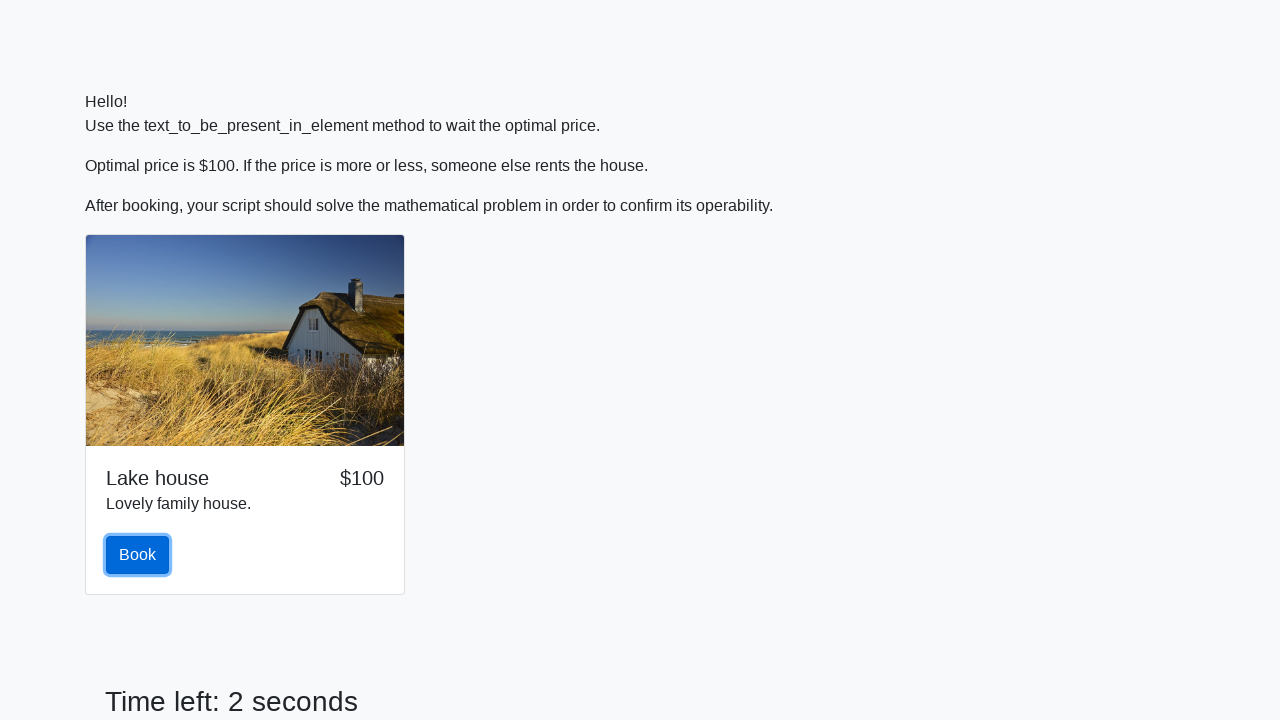

Calculated mathematical result: 2.4455393174413893
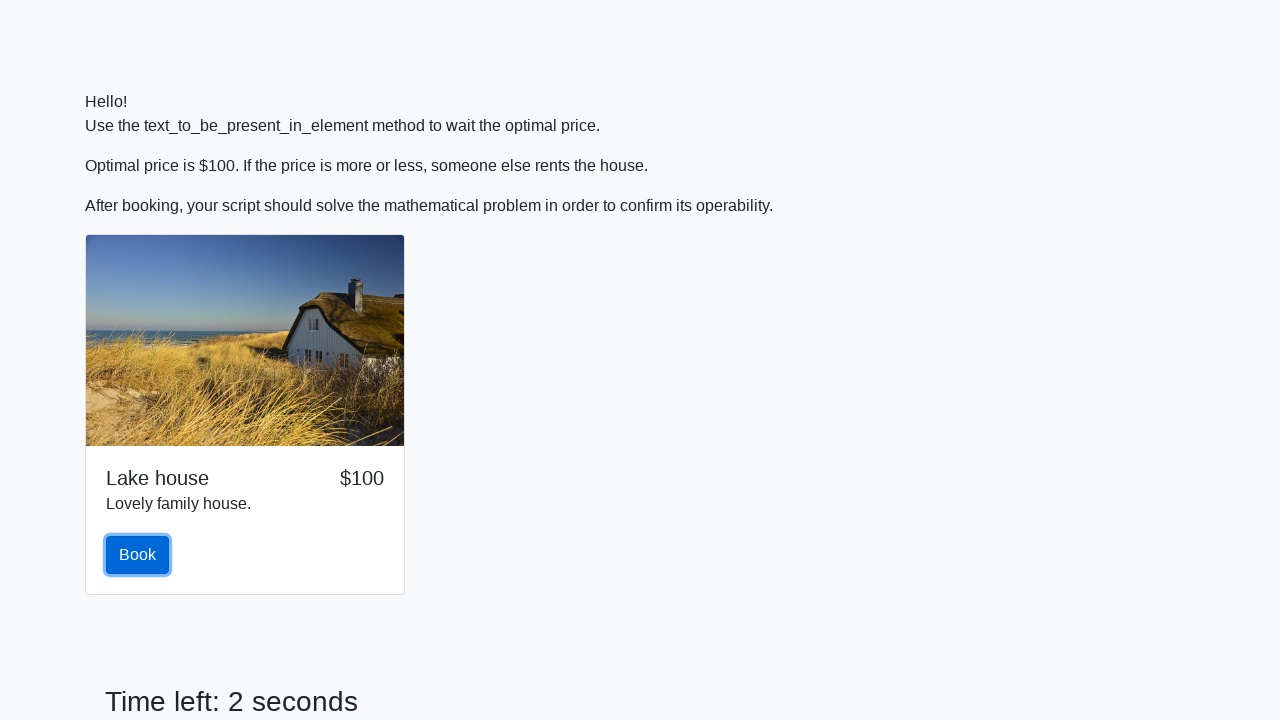

Filled answer field with calculated result on #answer
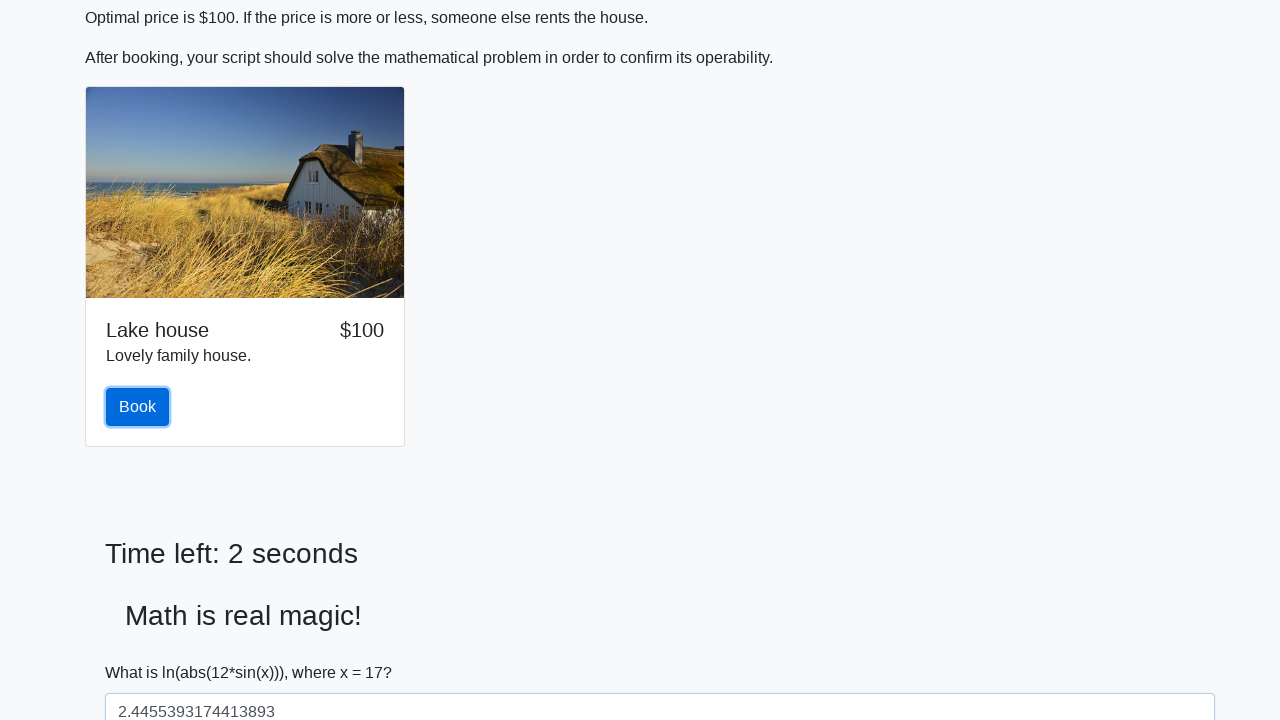

Clicked submit button to solve the problem at (143, 651) on #solve
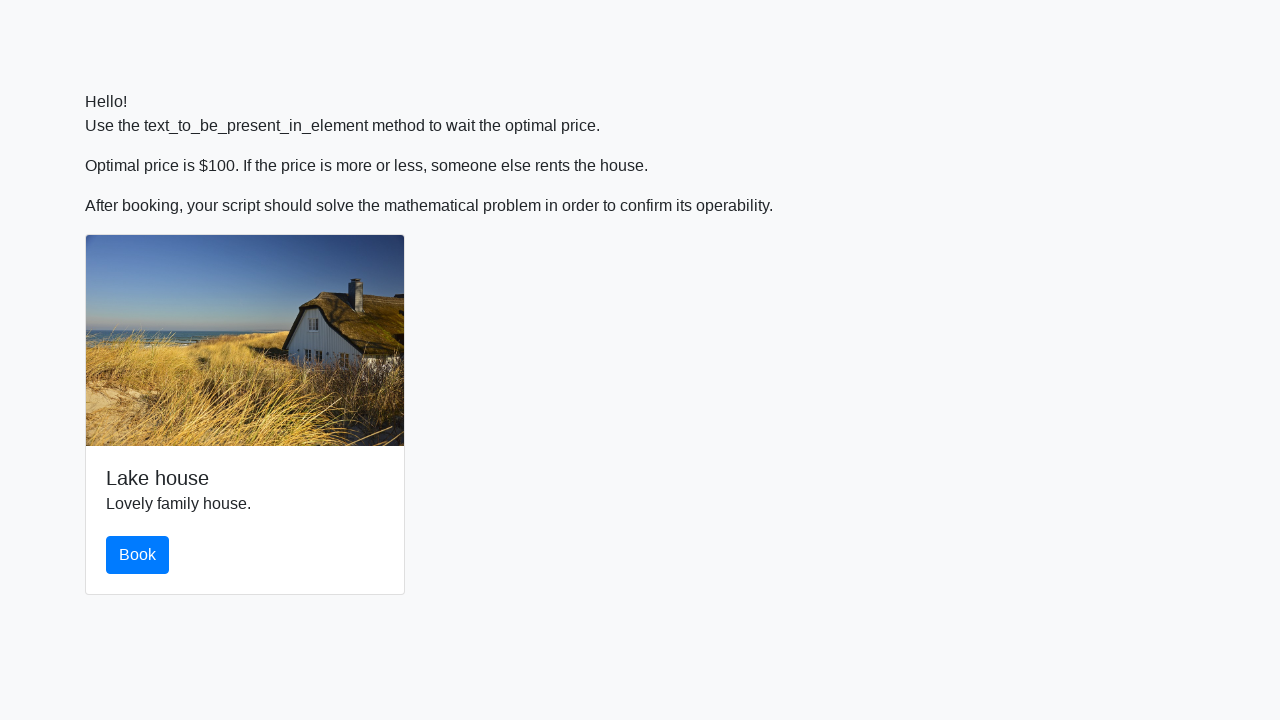

Set up dialog handler to accept alerts
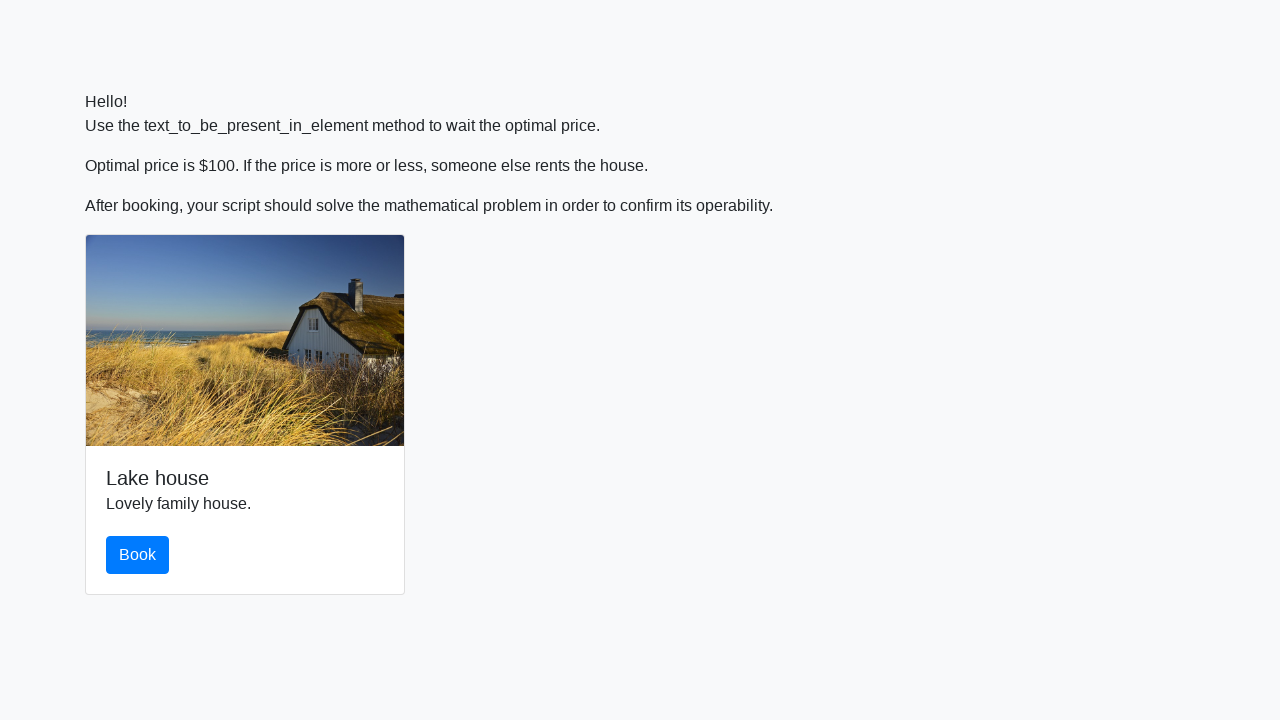

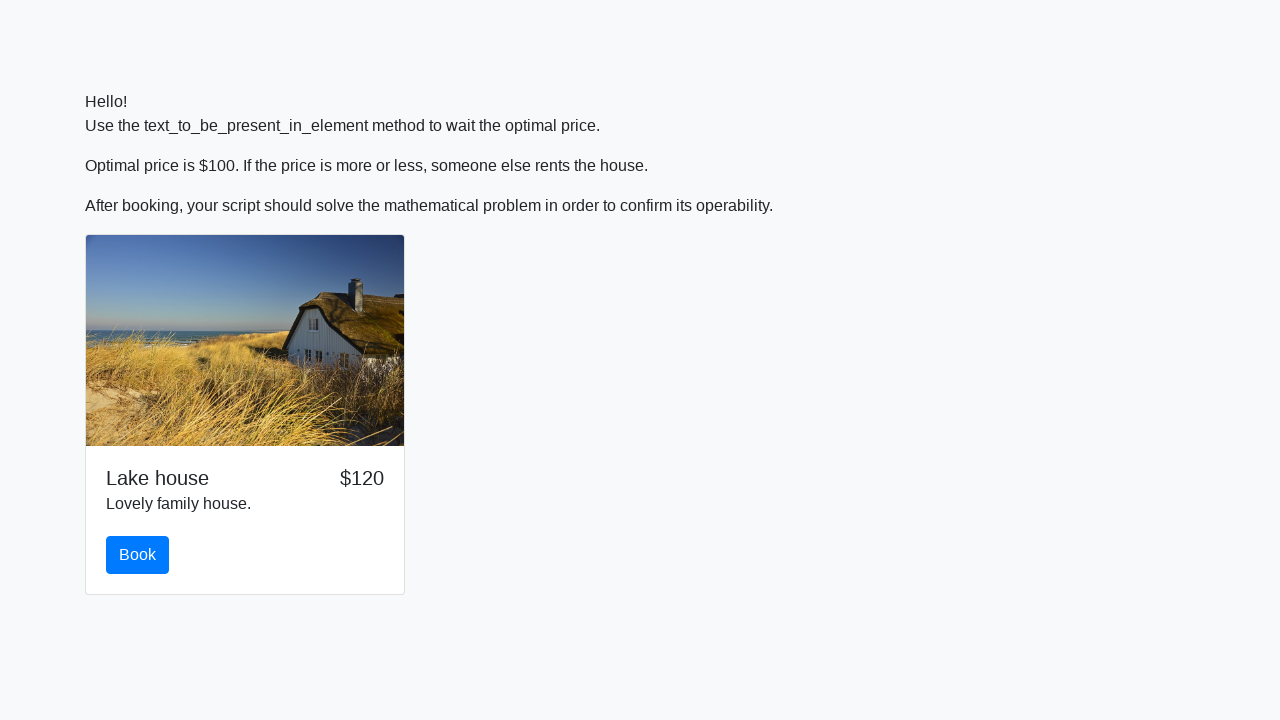